Tests JavaScript alert and confirm dialog handling by entering a name, triggering an alert and accepting it, then triggering a confirm dialog and dismissing it

Starting URL: https://rahulshettyacademy.com/AutomationPractice/

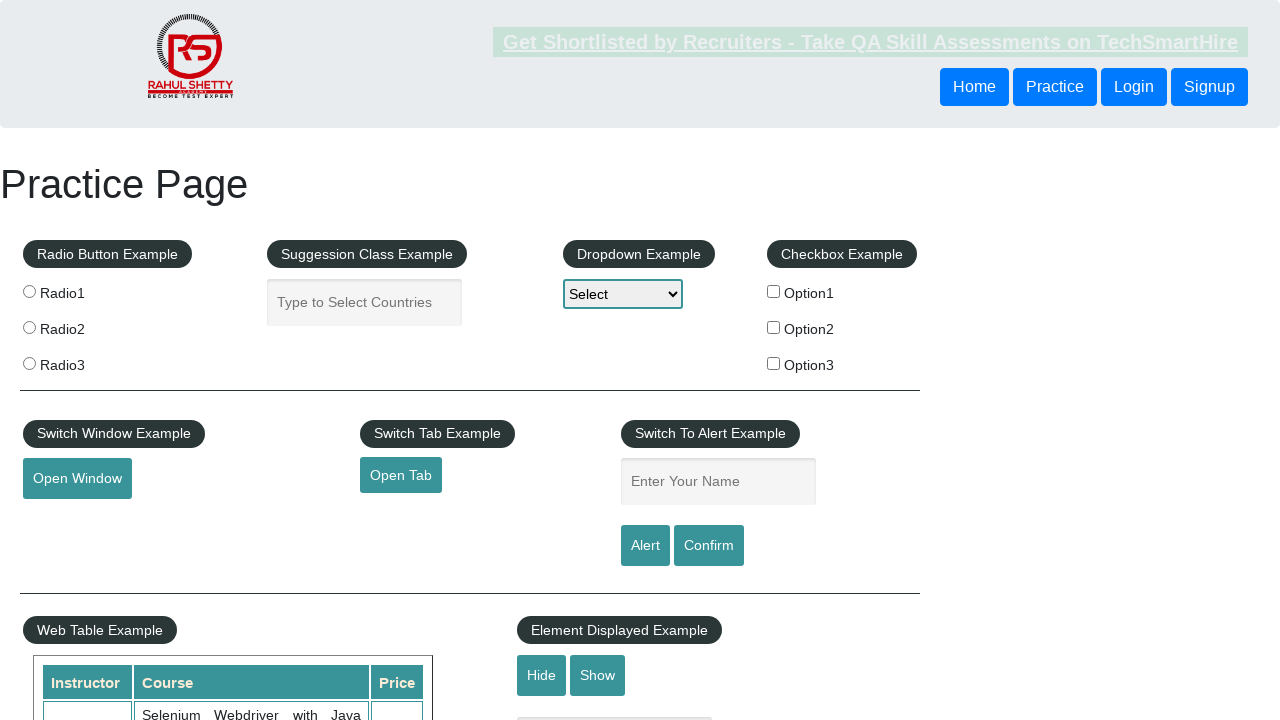

Filled name input field with 'Nikita' on #name
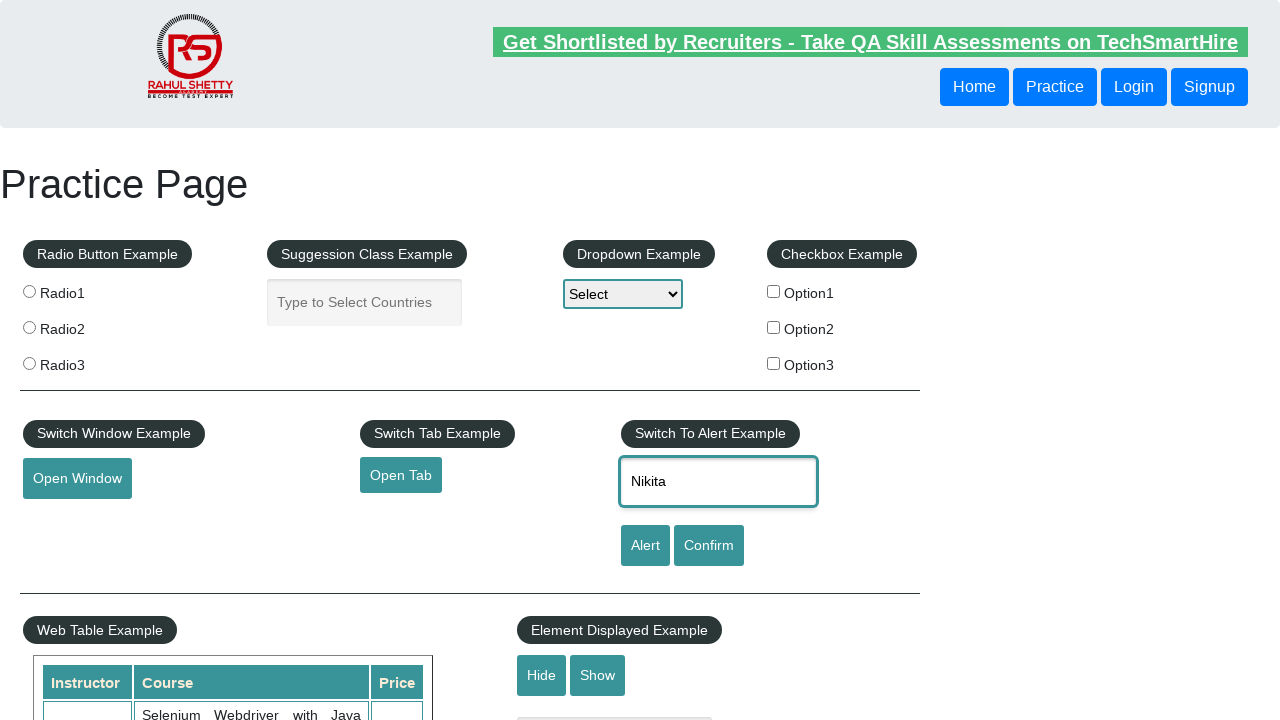

Clicked alert button to trigger JavaScript alert at (645, 546) on #alertbtn
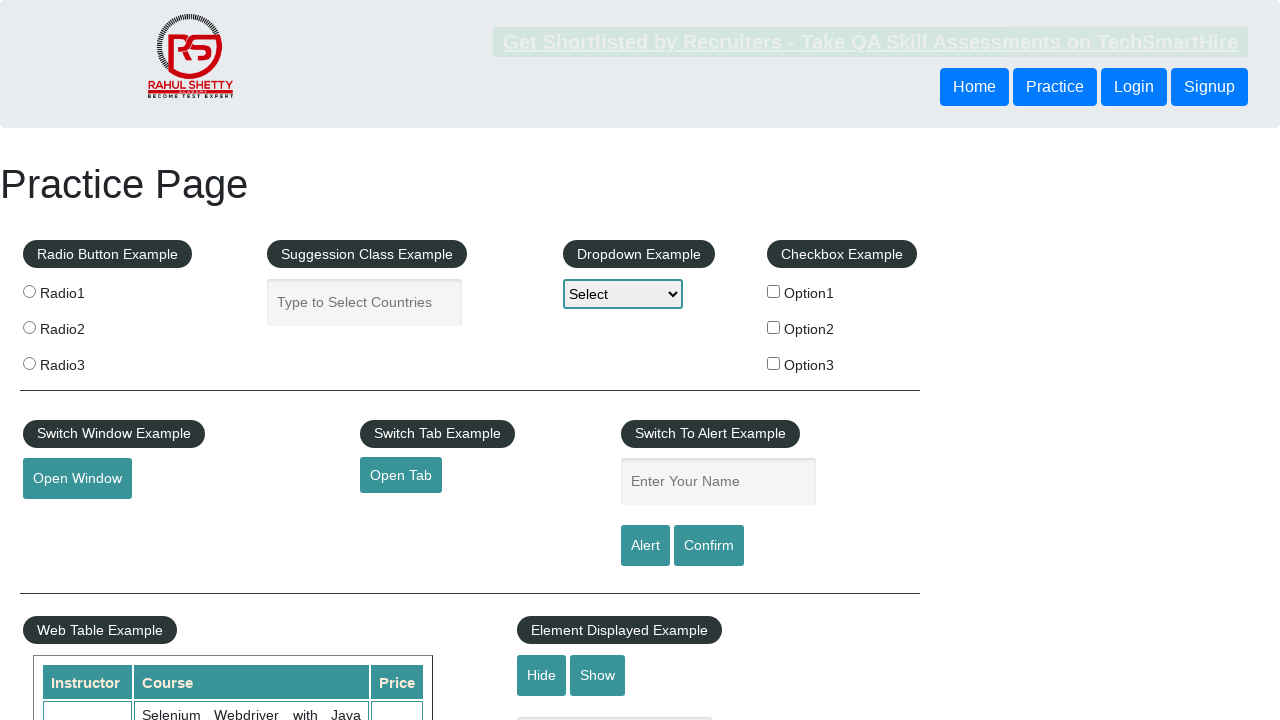

Alert dialog accepted
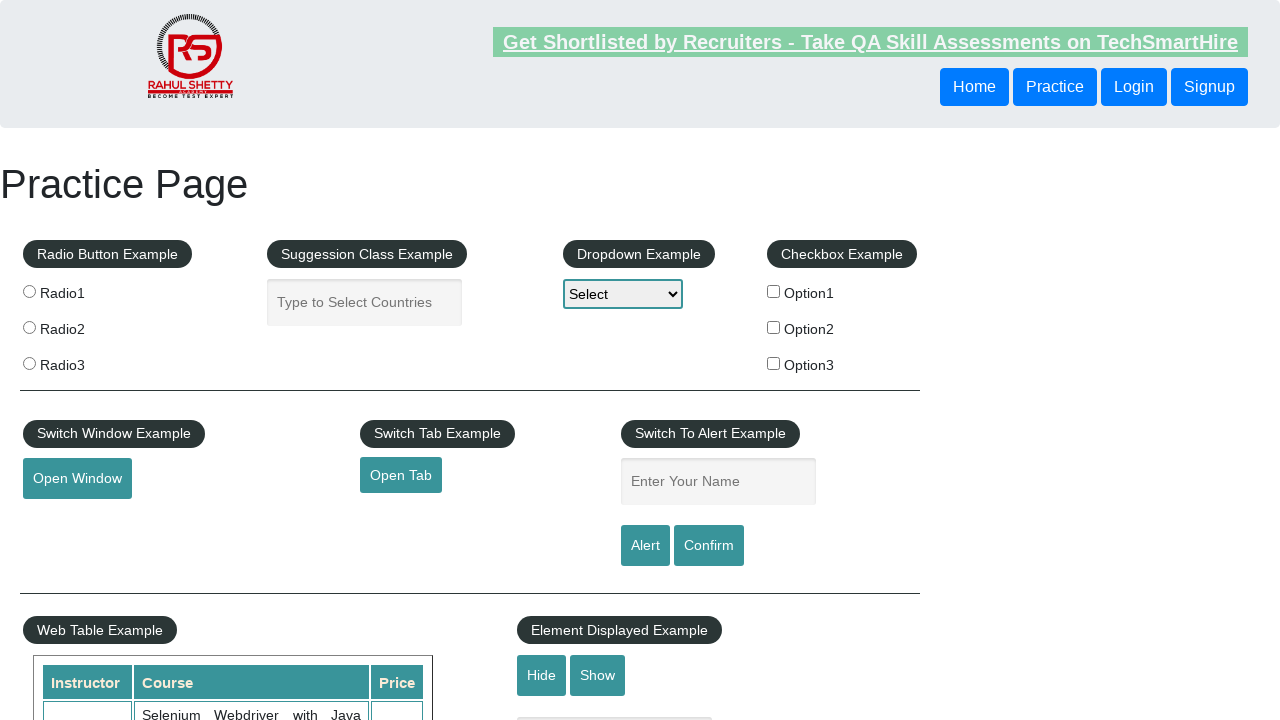

Waited for alert processing to complete
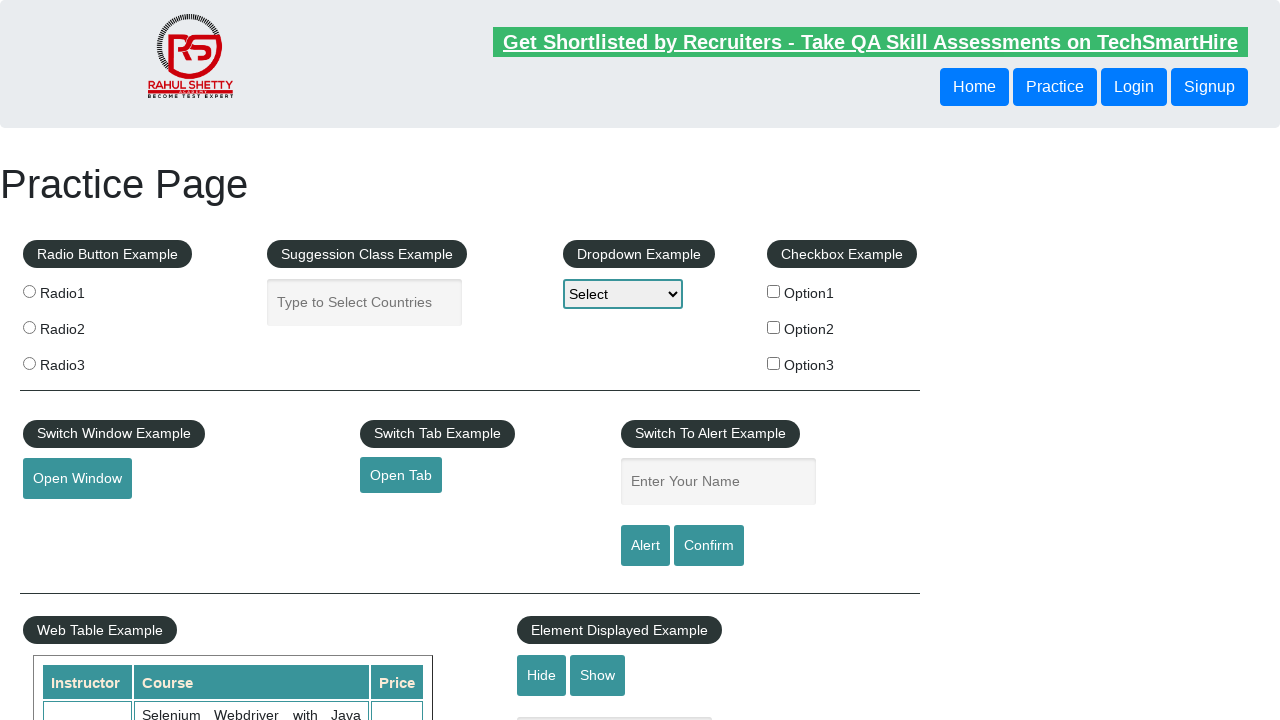

Clicked confirm button to trigger JavaScript confirm dialog at (709, 546) on #confirmbtn
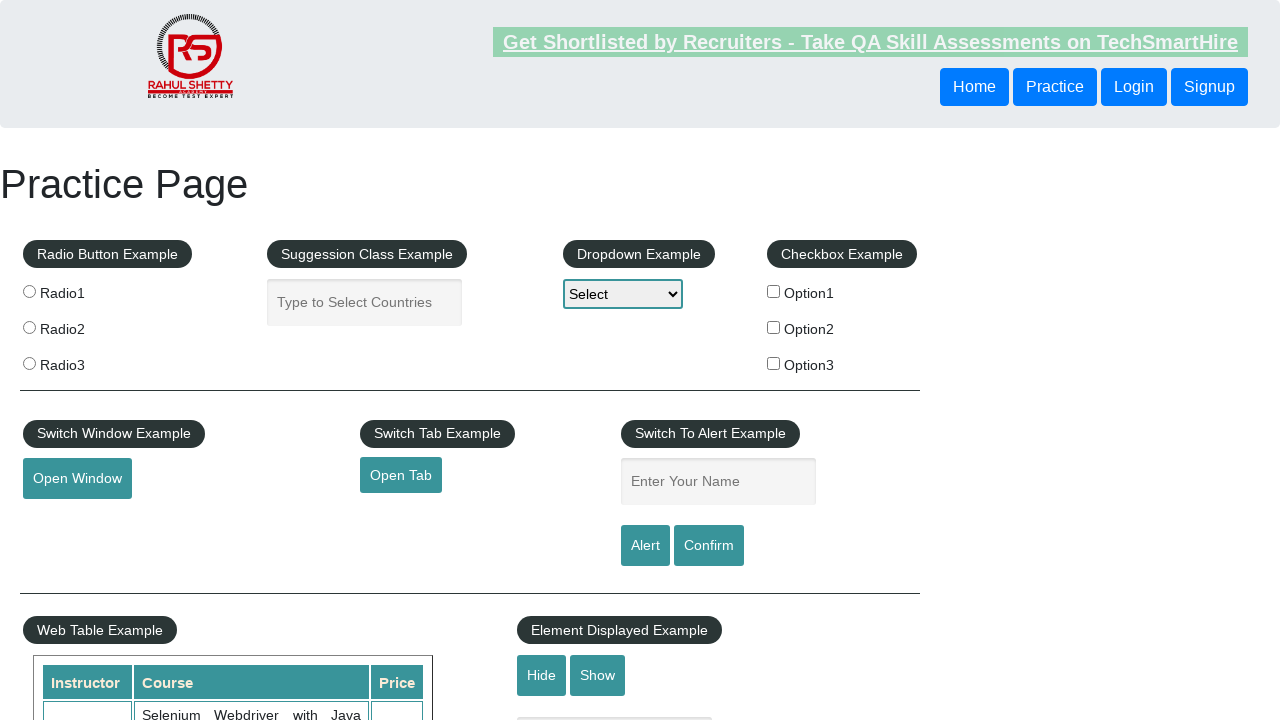

Confirm dialog dismissed
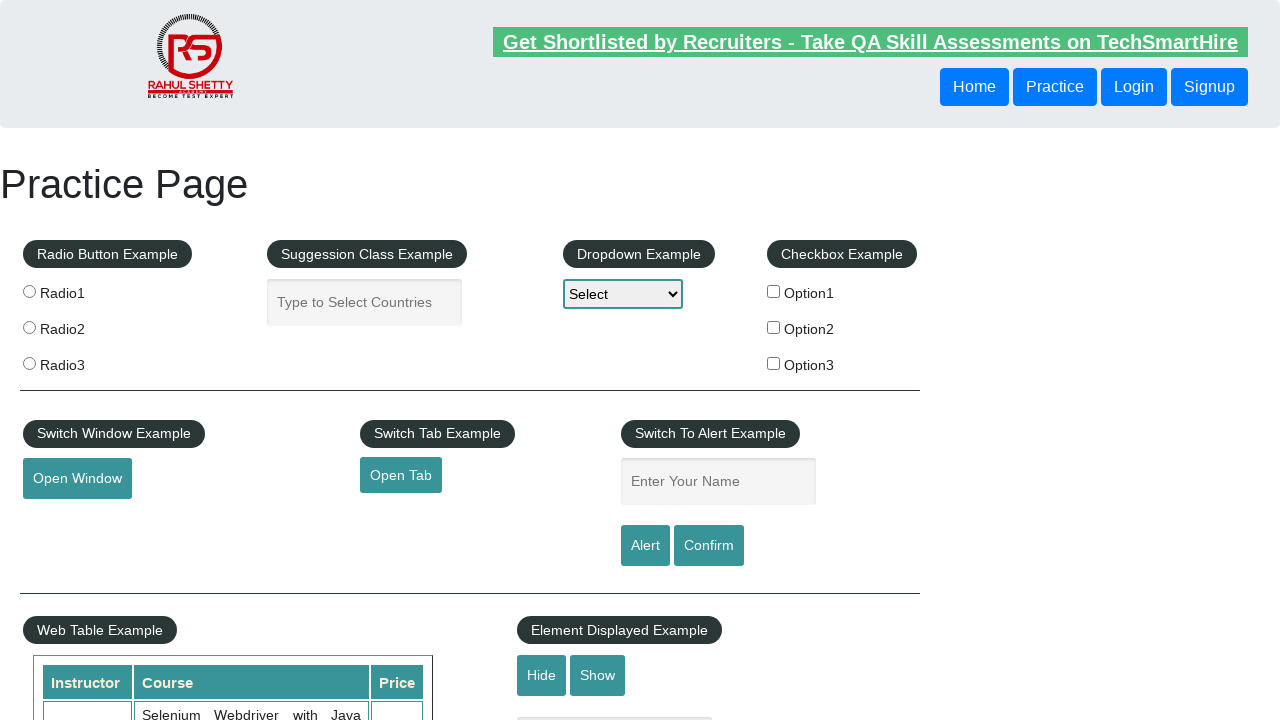

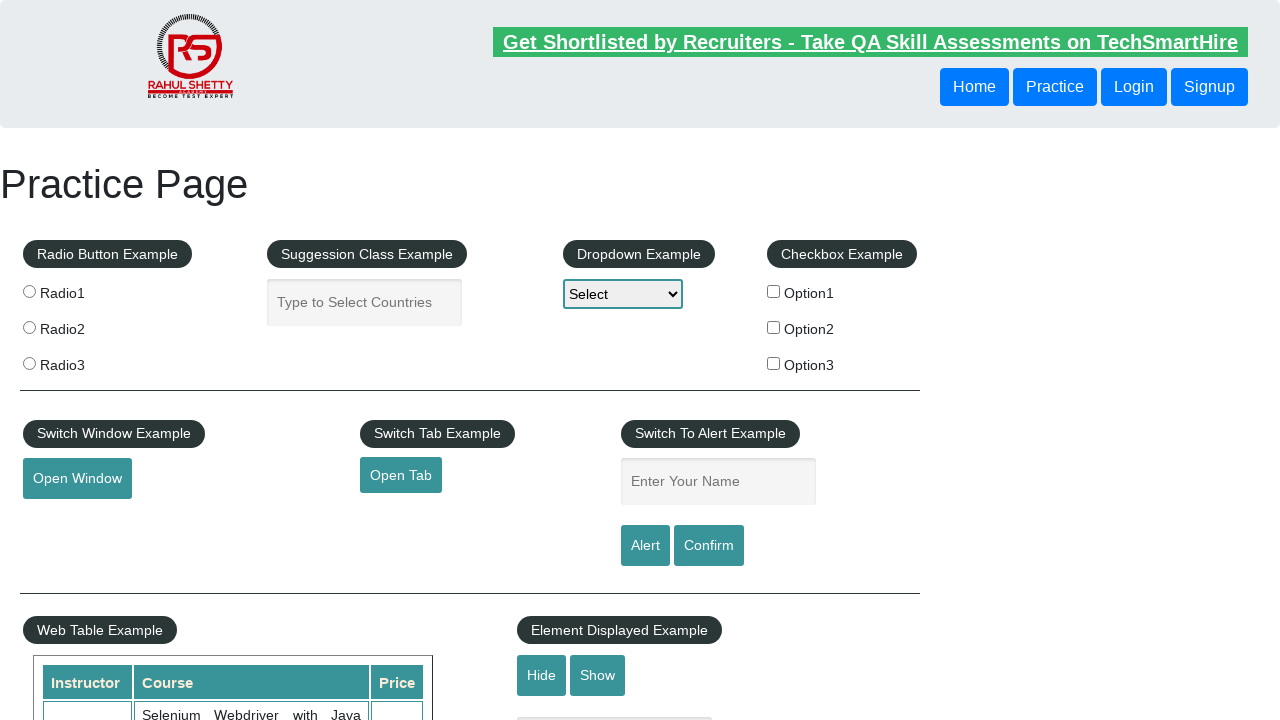